Tests basic browser navigation functionality including navigating to a samples page, using back/forward/refresh controls, and filling a user field on a contact form website.

Starting URL: https://www.mycontactform.com/

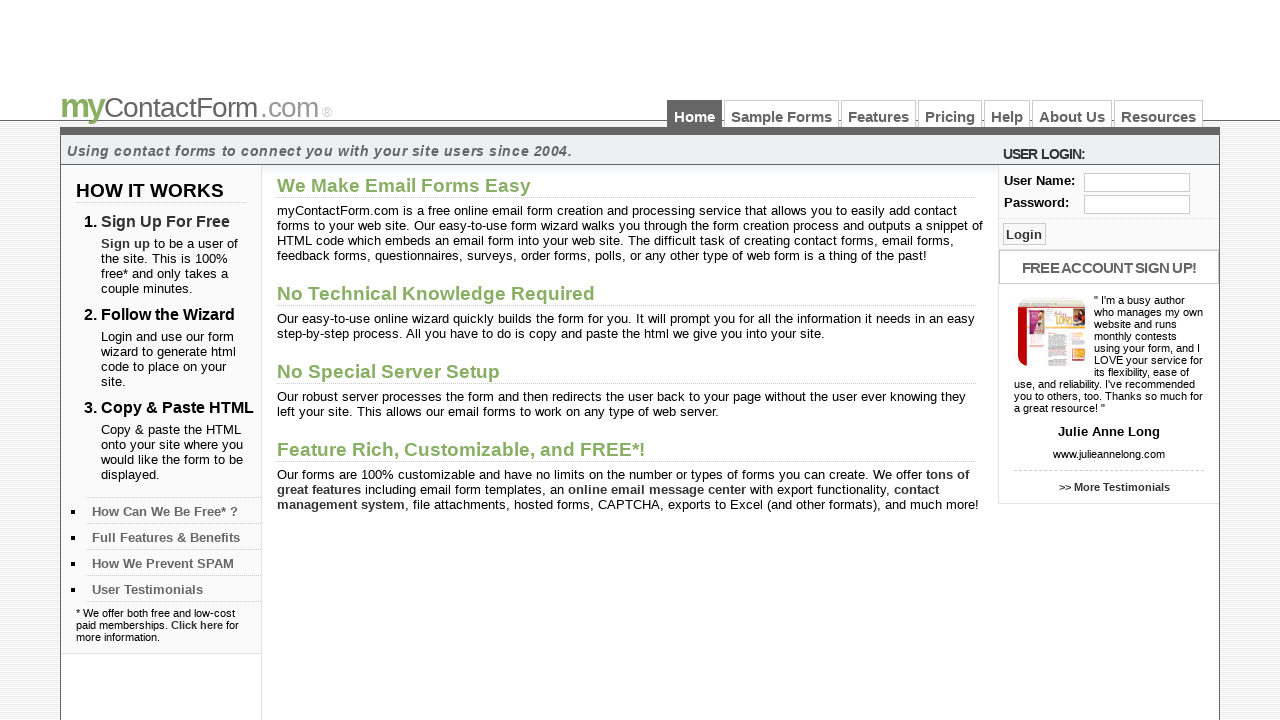

Navigated to samples page at https://www.mycontactform.com/samples.php
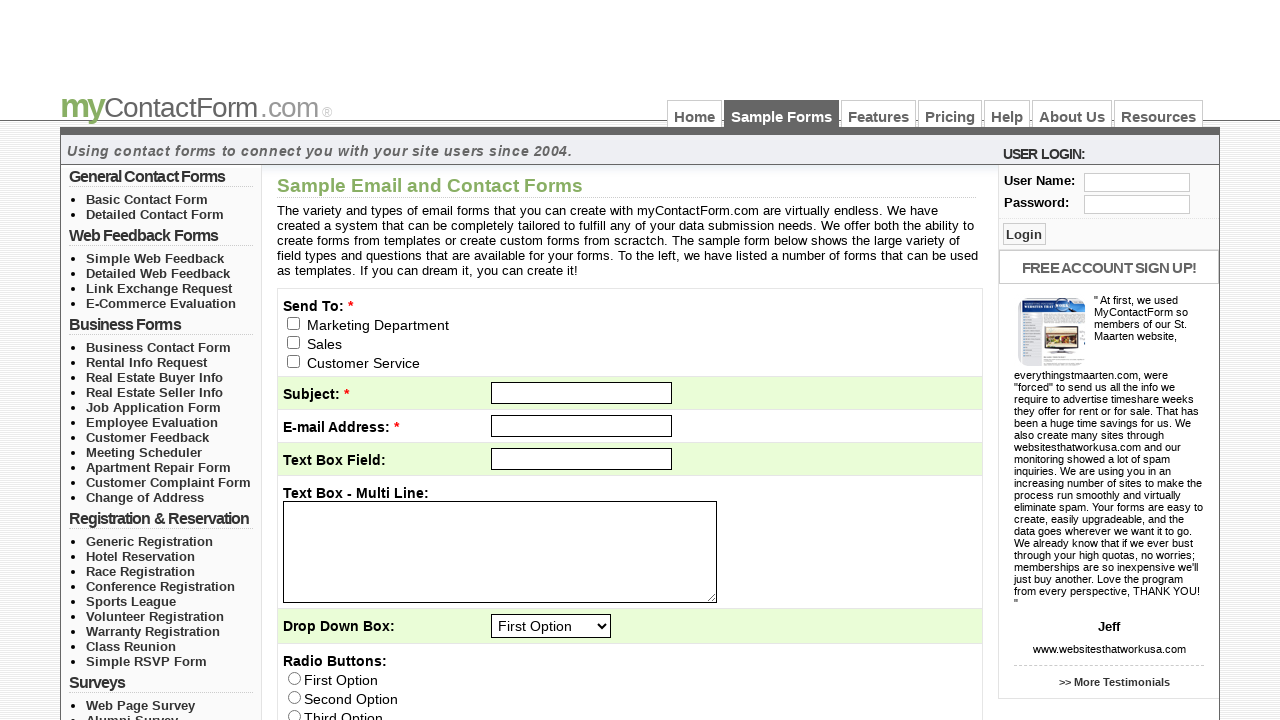

Navigated back to previous page
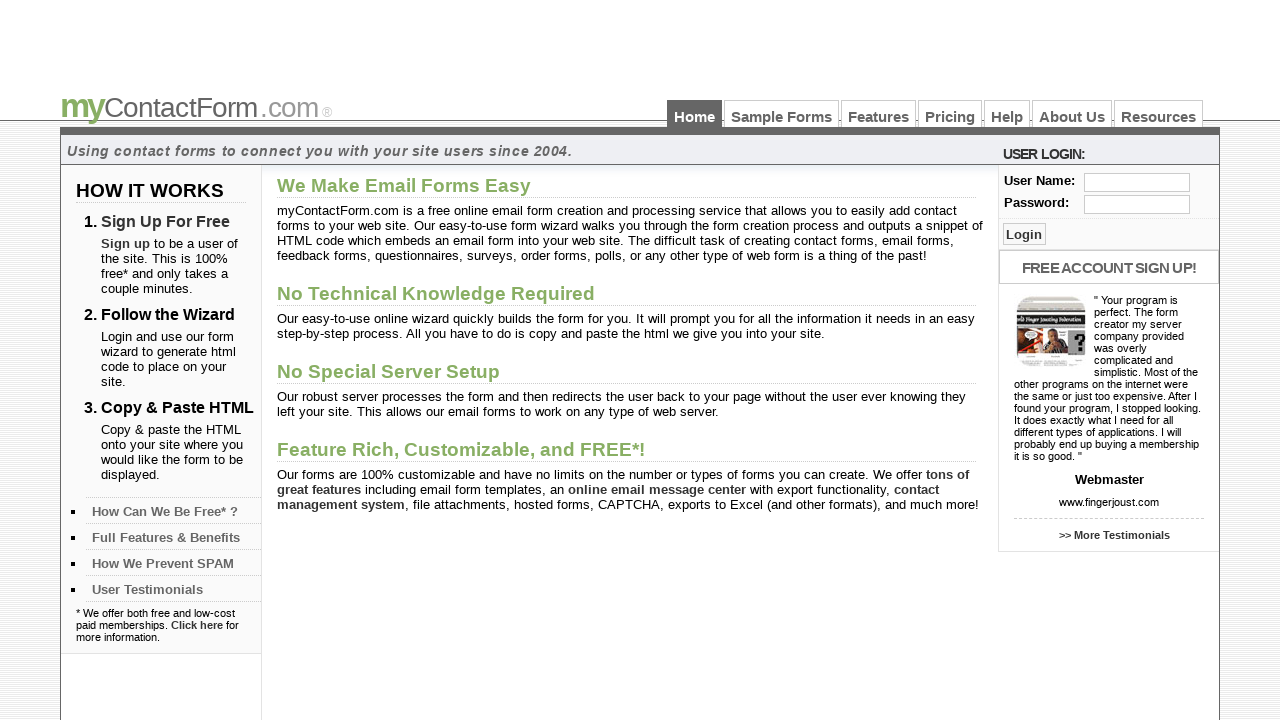

Navigated forward to samples page
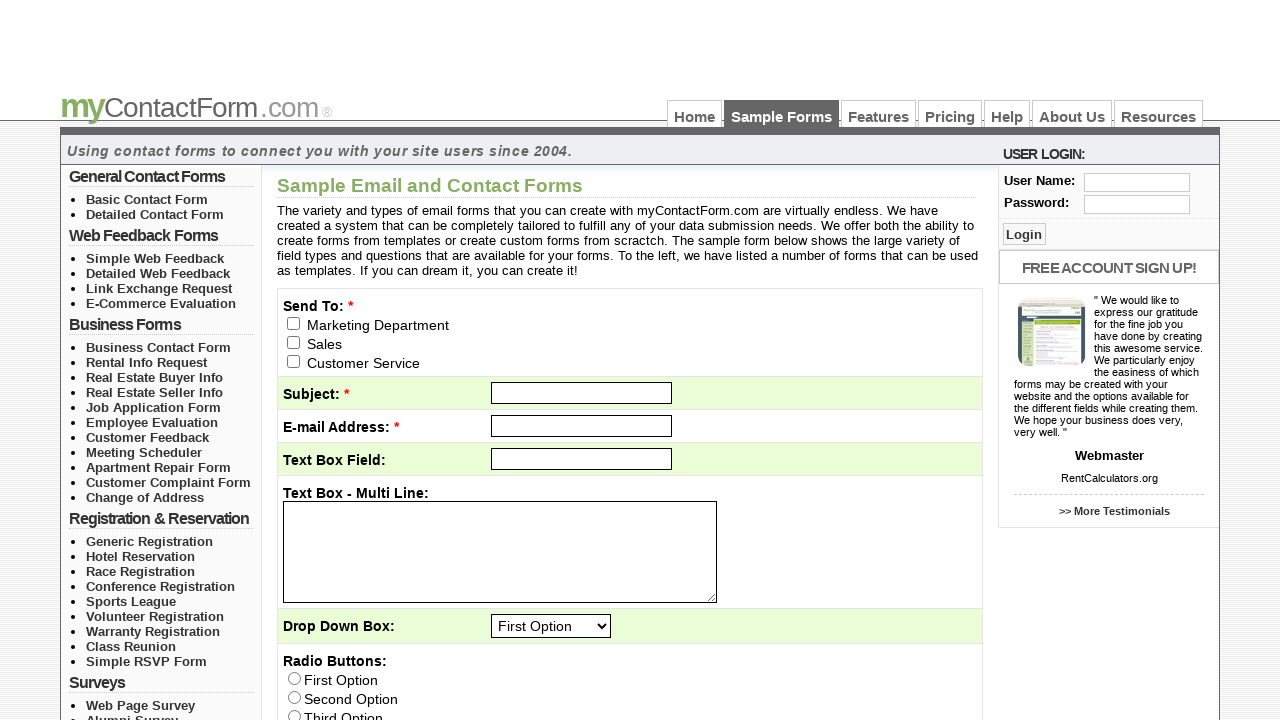

Refreshed the current page
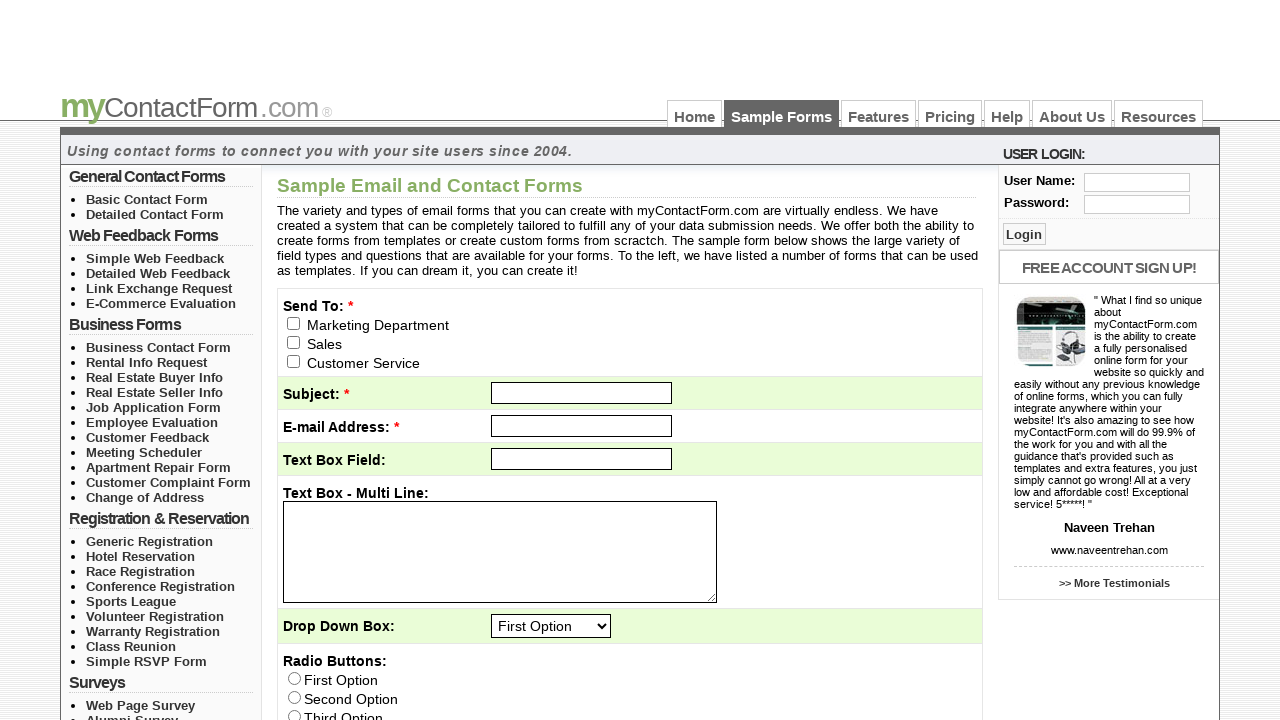

Filled user field with 'test' on #user
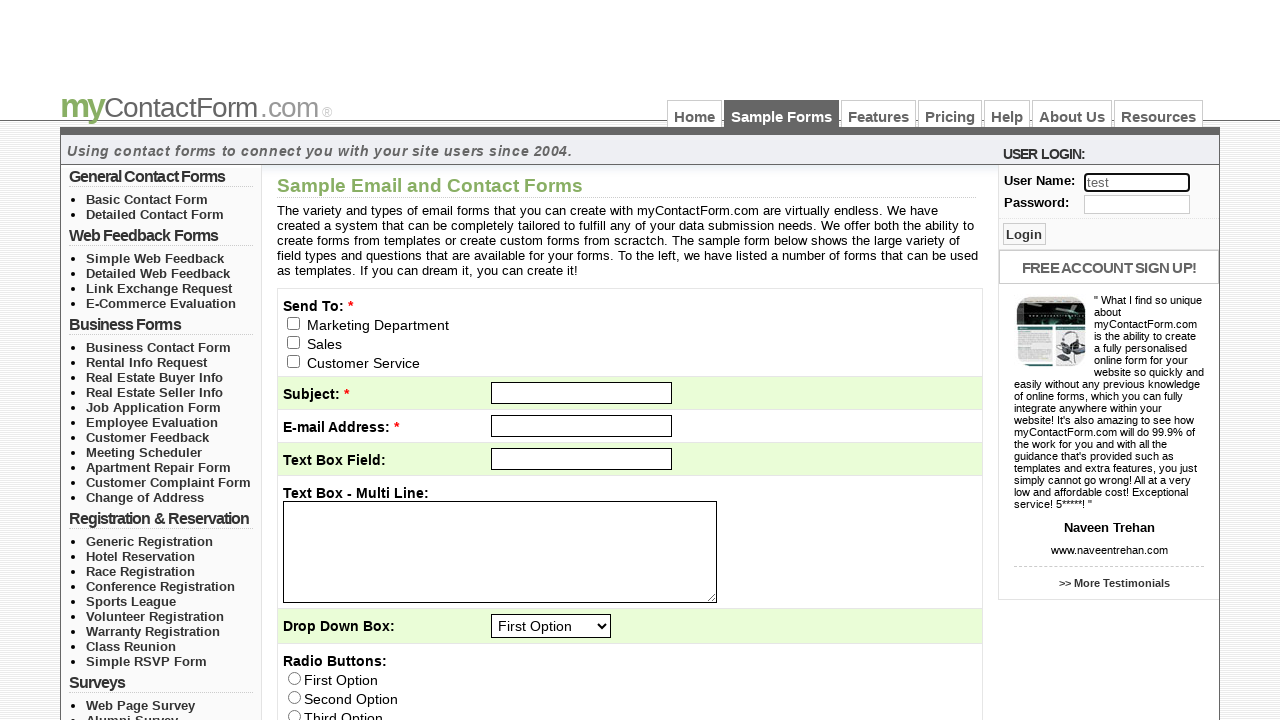

Waited 2 seconds to observe form field result
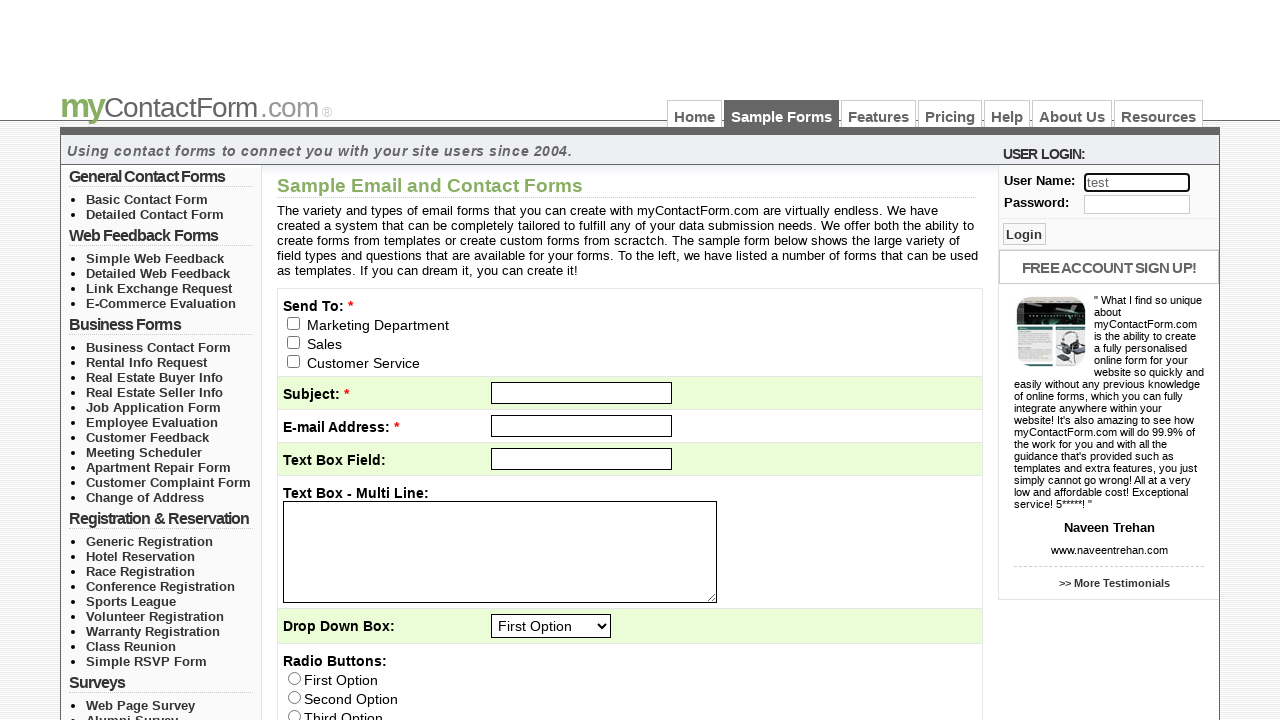

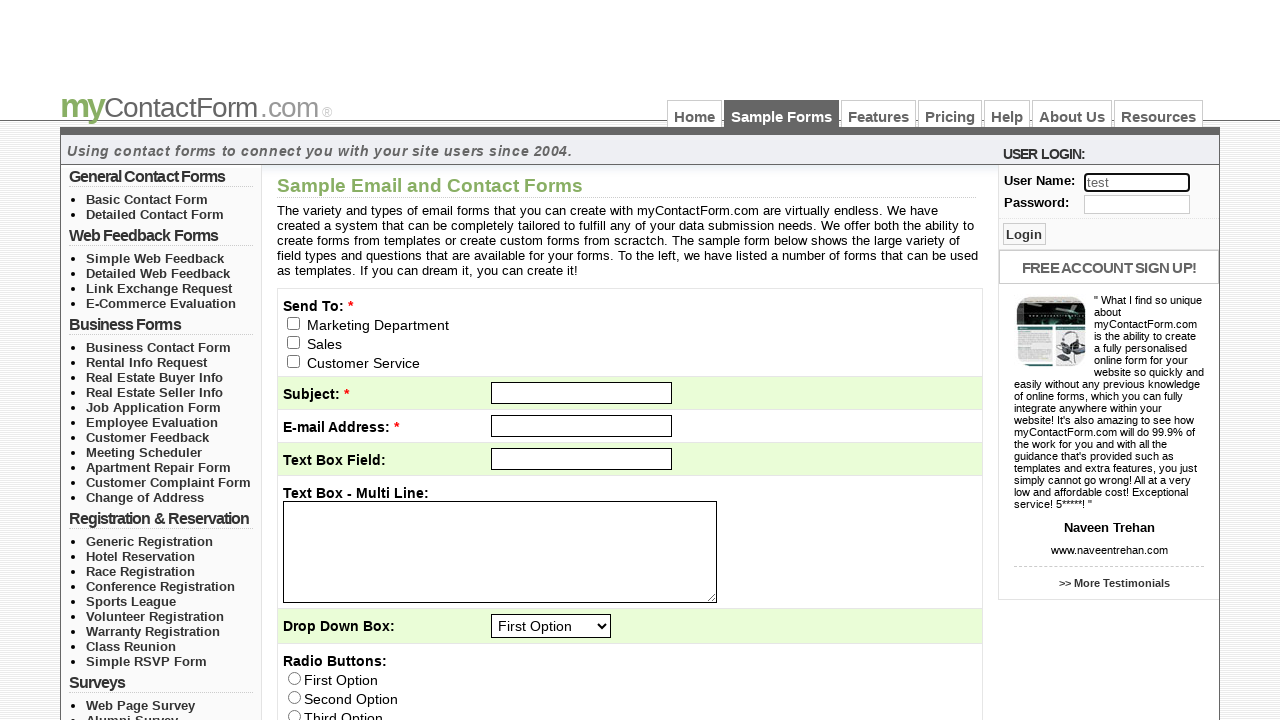